Demonstrates implicit wait functionality by clicking a button and waiting for a message element to appear

Starting URL: https://eviltester.github.io/supportclasses/

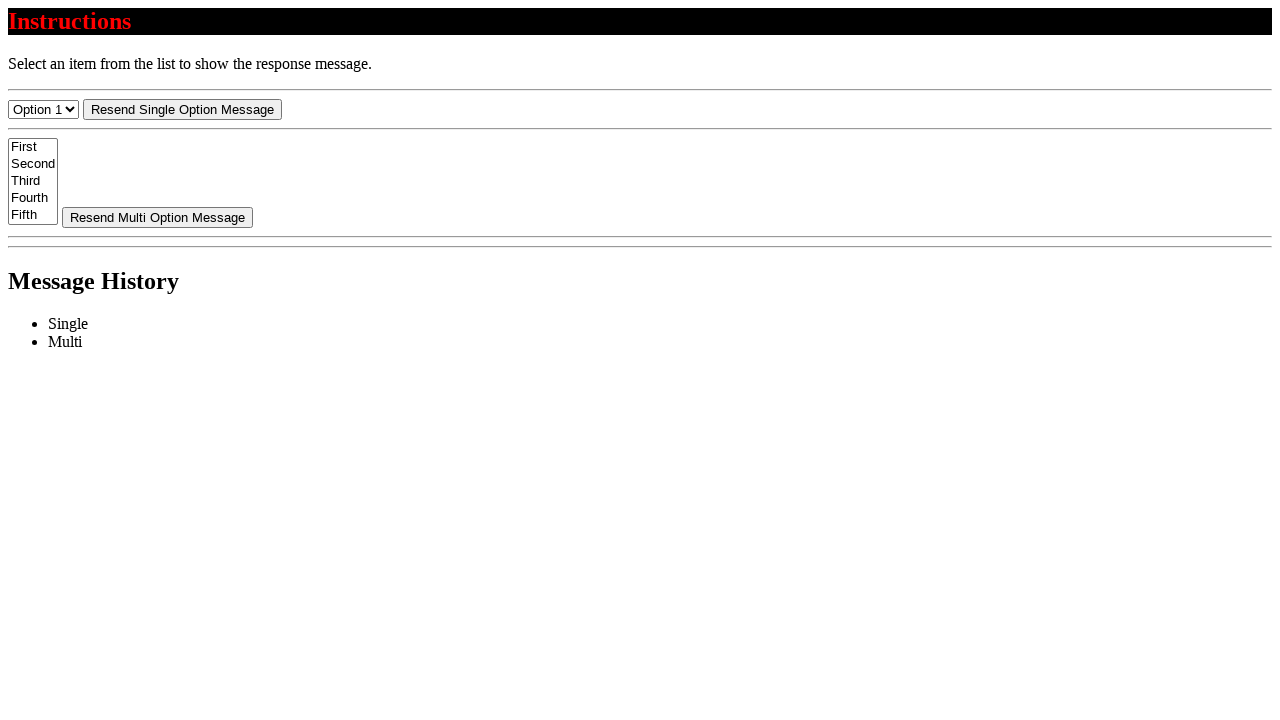

Clicked the resend button at (182, 109) on #resend-select
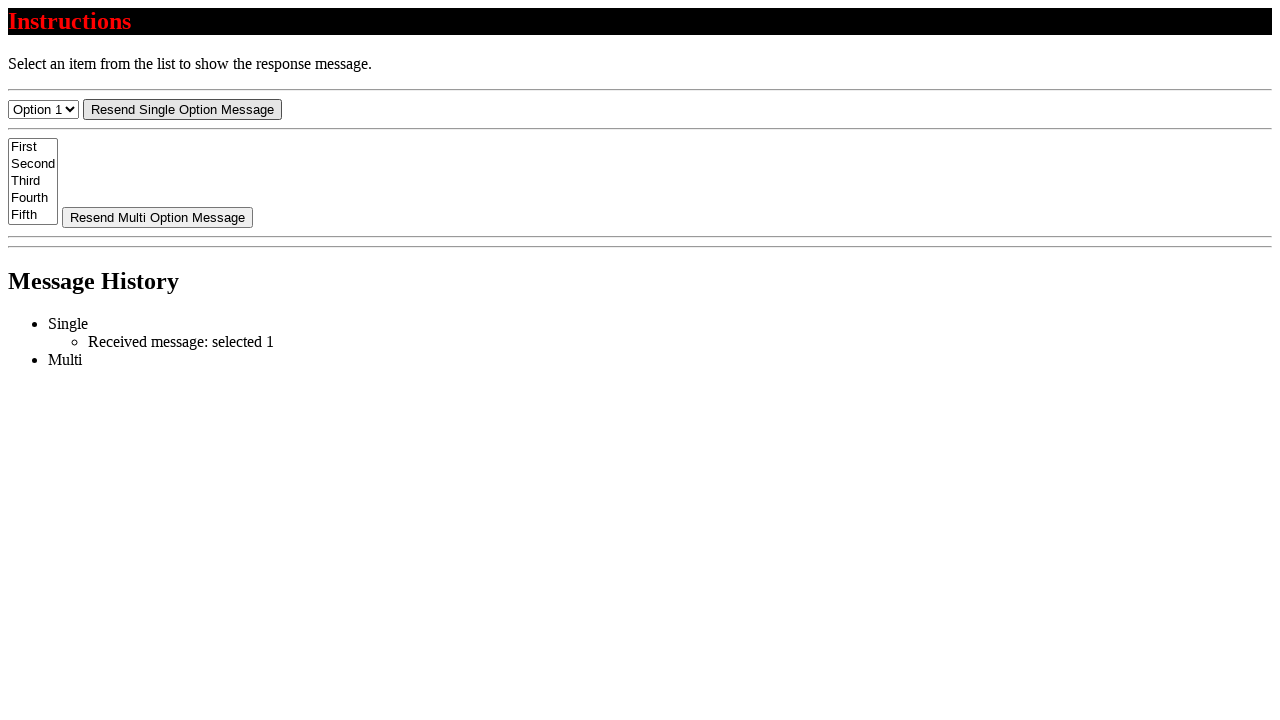

Message element appeared after implicit wait
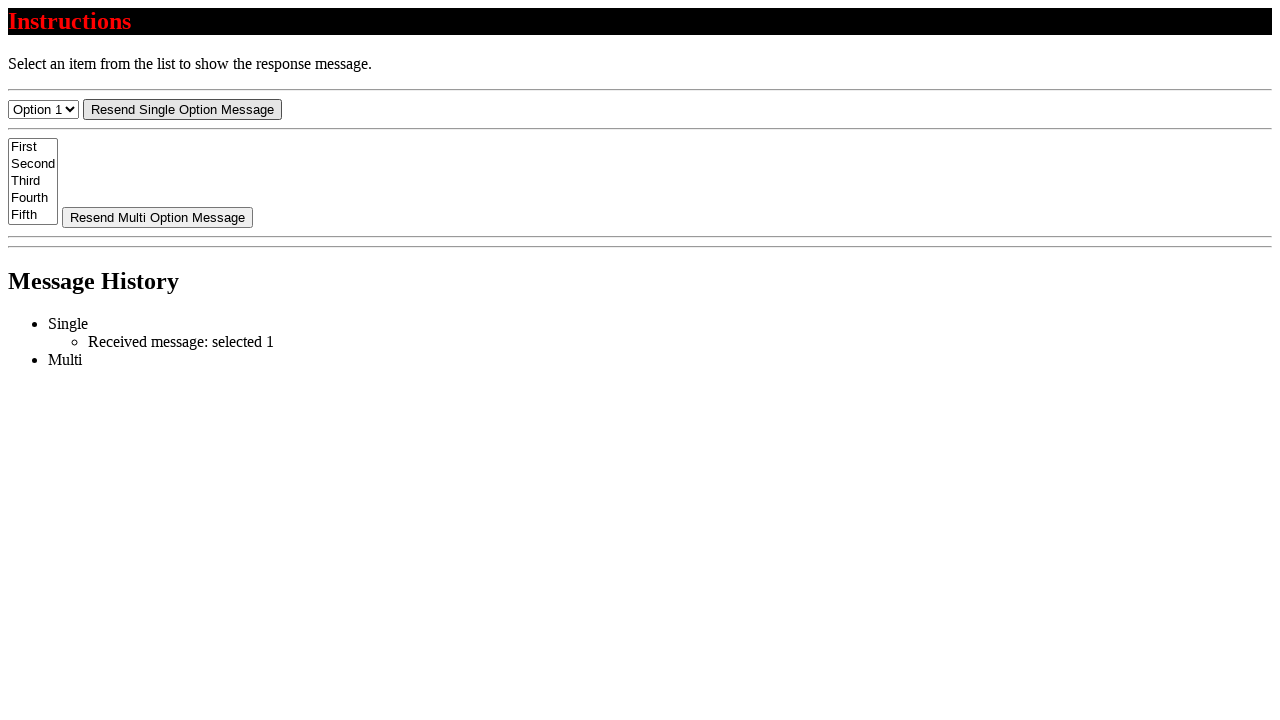

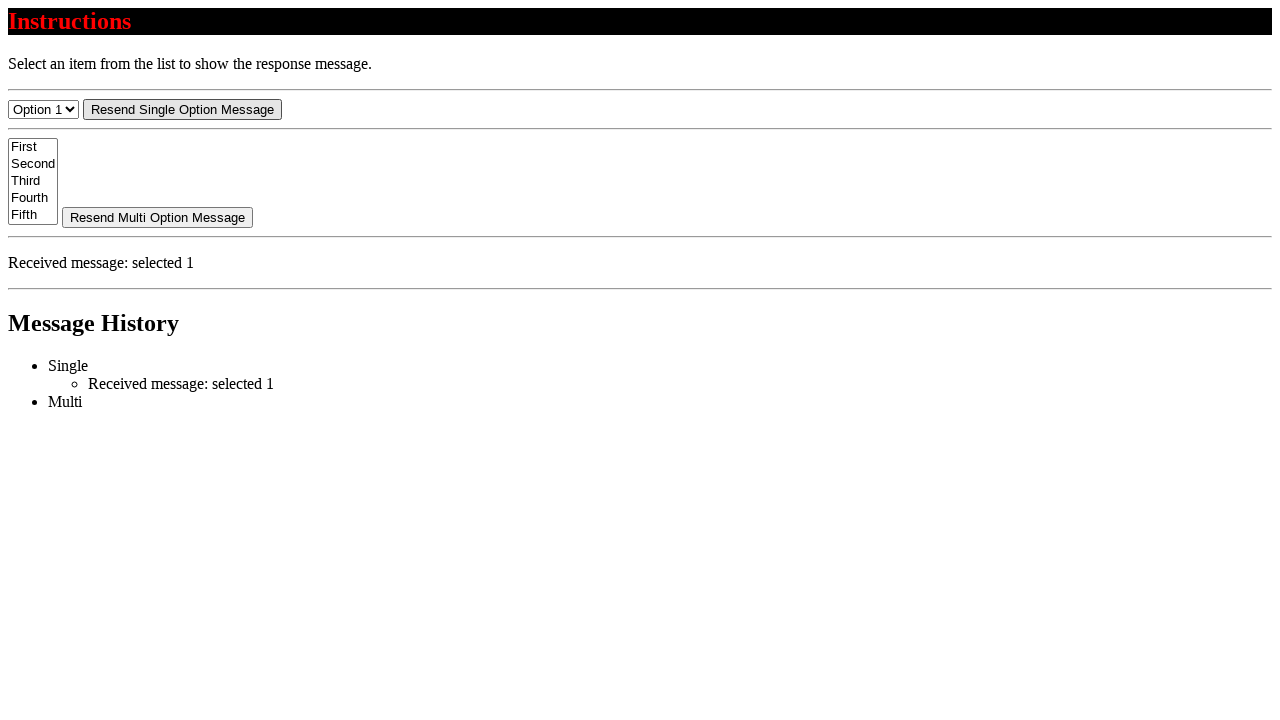